Tests keyboard key press functionality by sending a tab key without targeting a specific element first, then verifying the result text displays the correct key pressed.

Starting URL: http://the-internet.herokuapp.com/key_presses

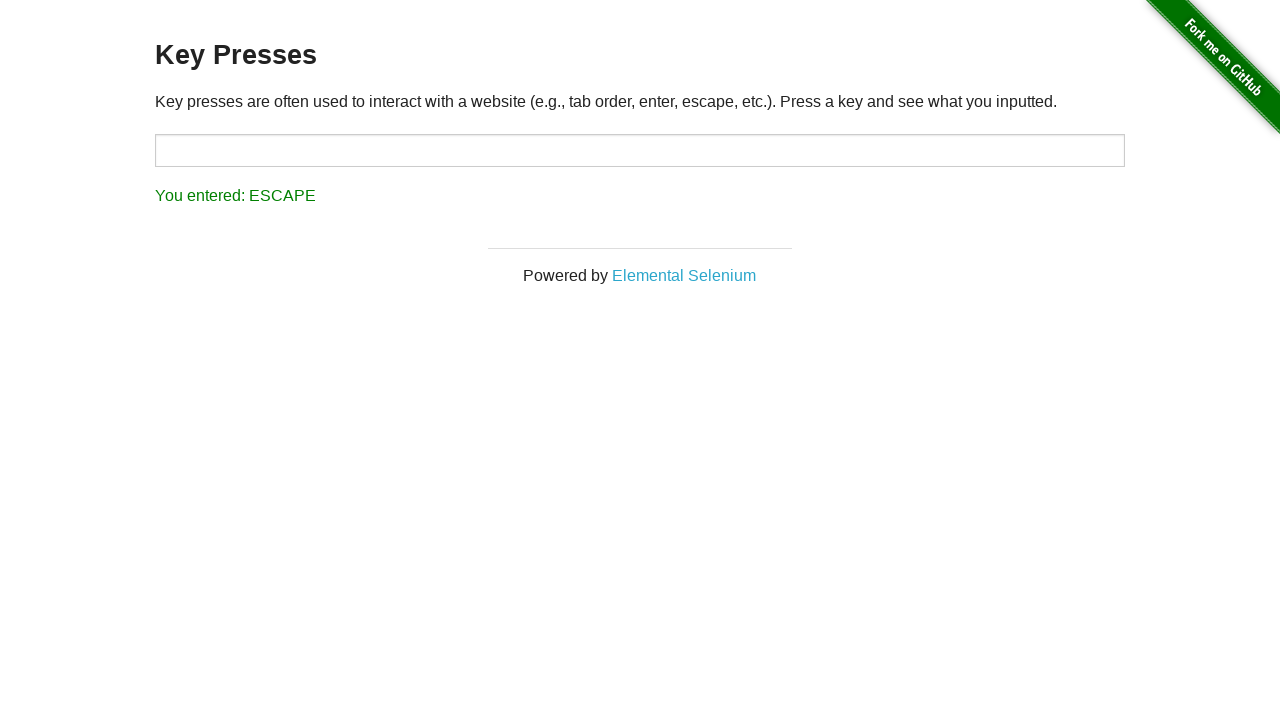

Pressed Tab key on the page without targeting a specific element
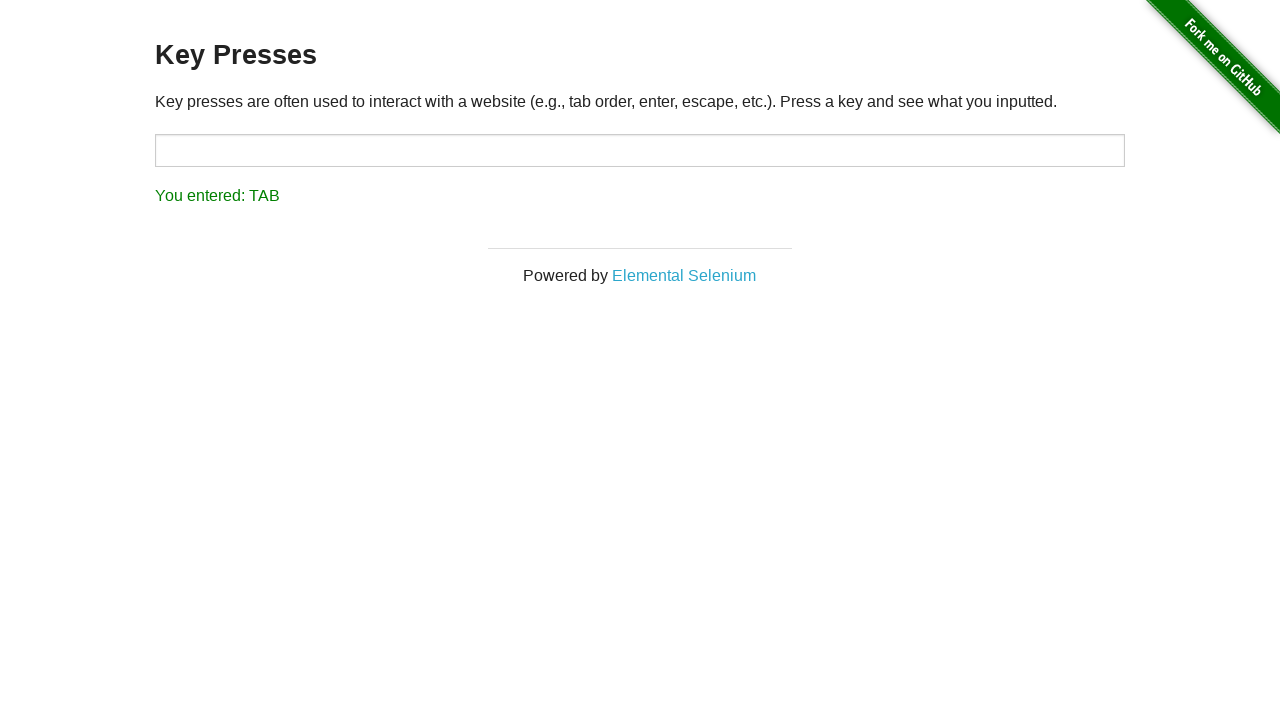

Result element loaded after Tab key press
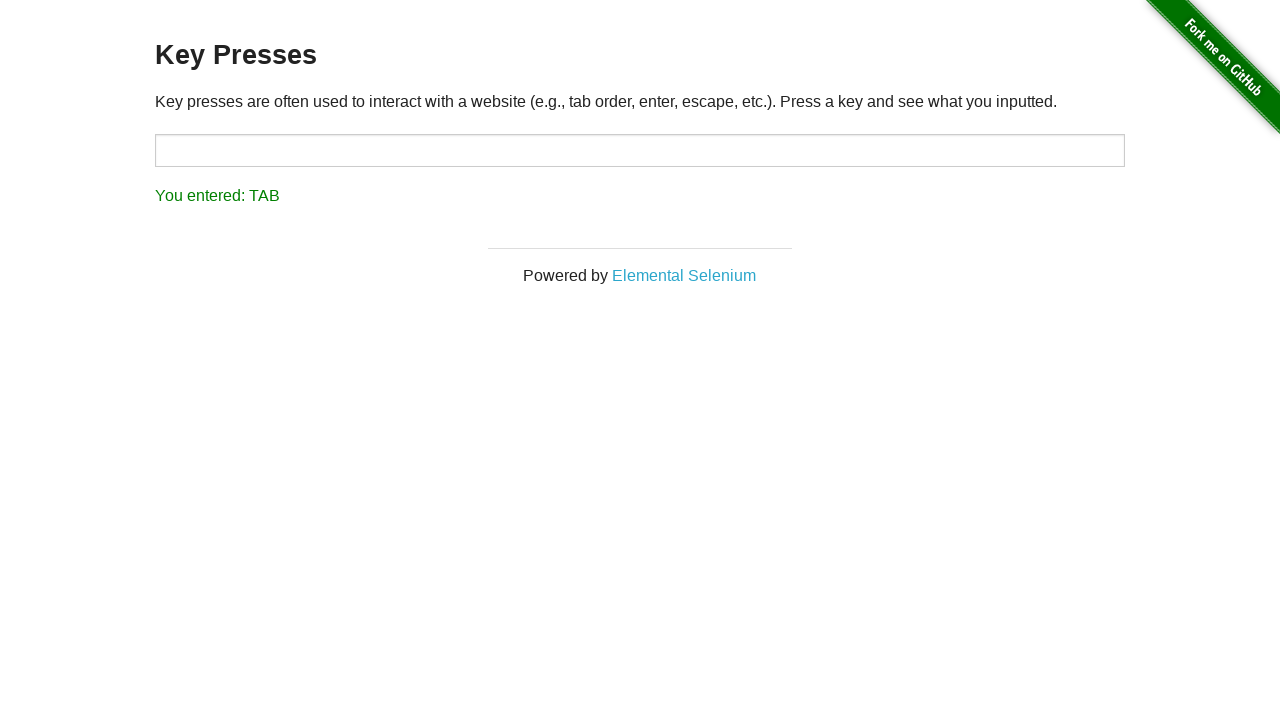

Retrieved result text content
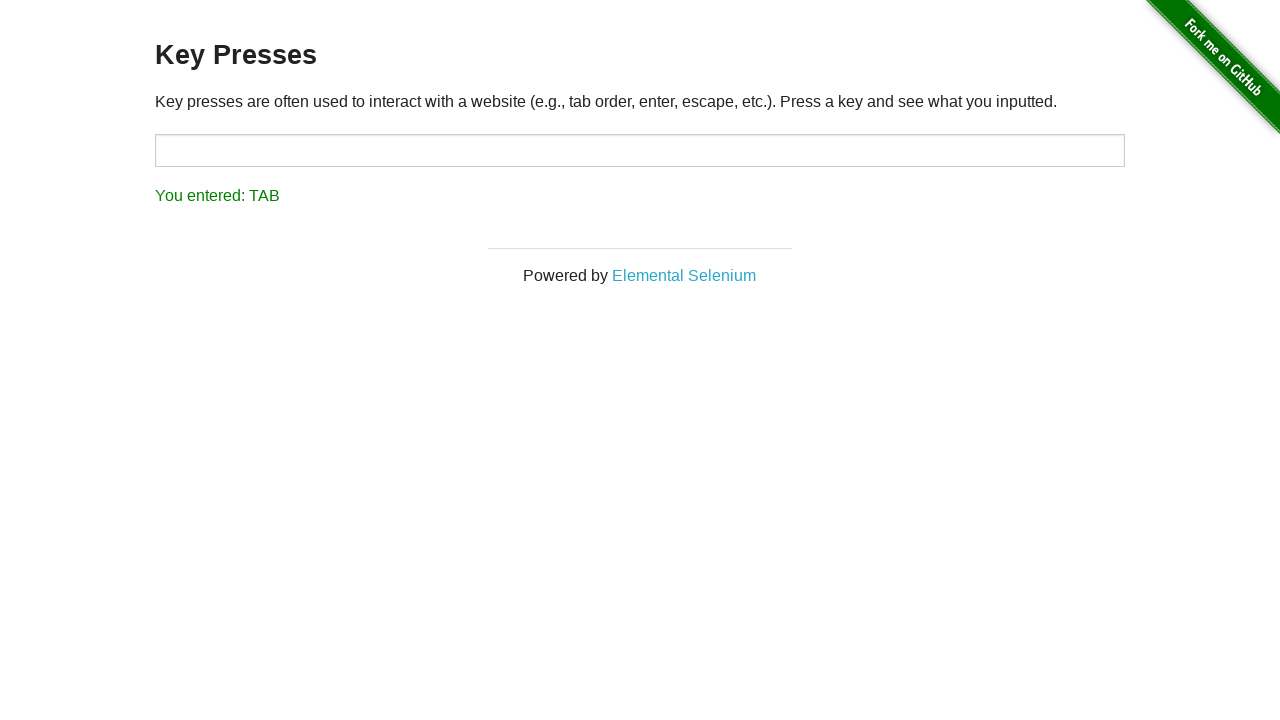

Verified result text displays 'You entered: TAB' as expected
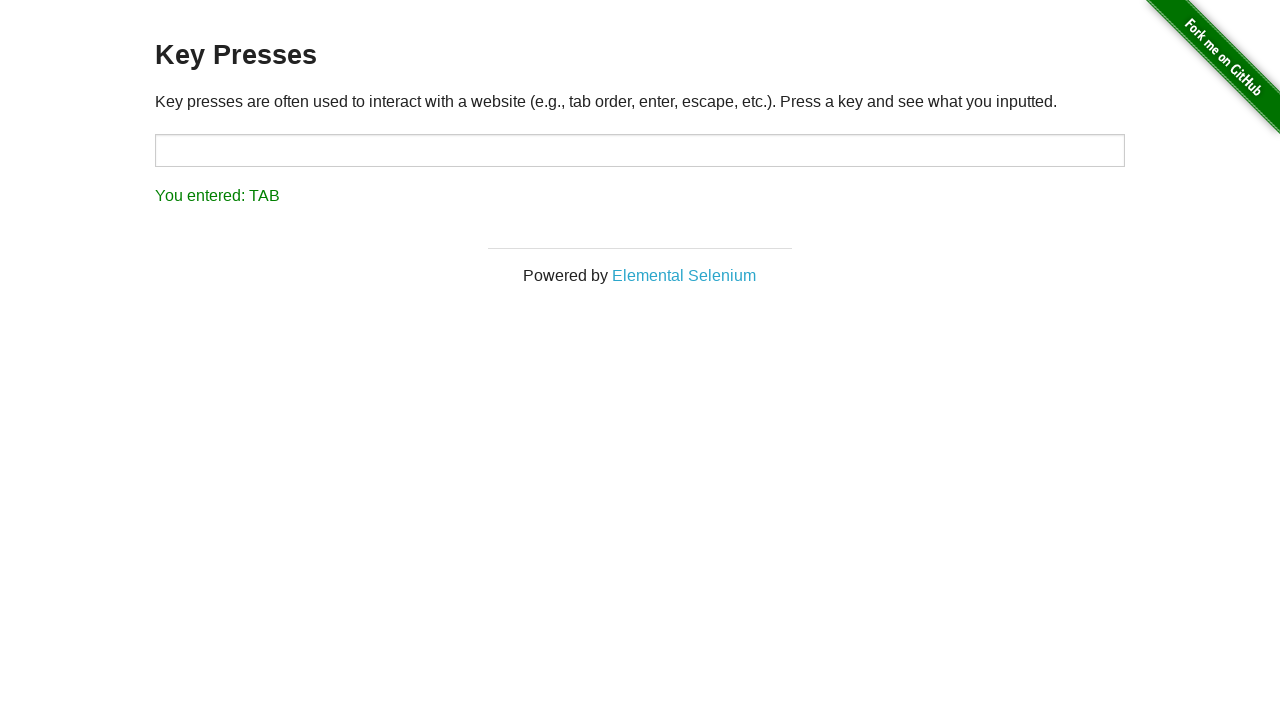

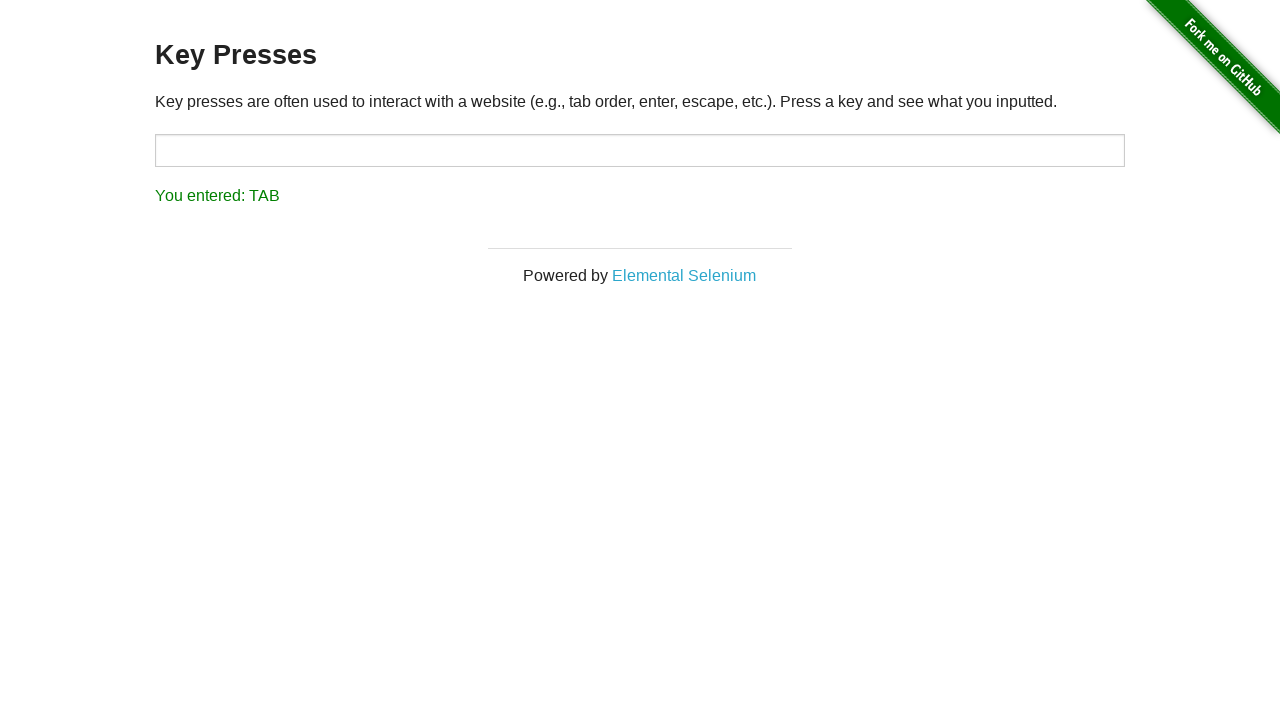